Tests drag and drop functionality on the jQuery UI droppable demo page by dragging an element and dropping it onto a target area within an iframe.

Starting URL: http://jqueryui.com/droppable/

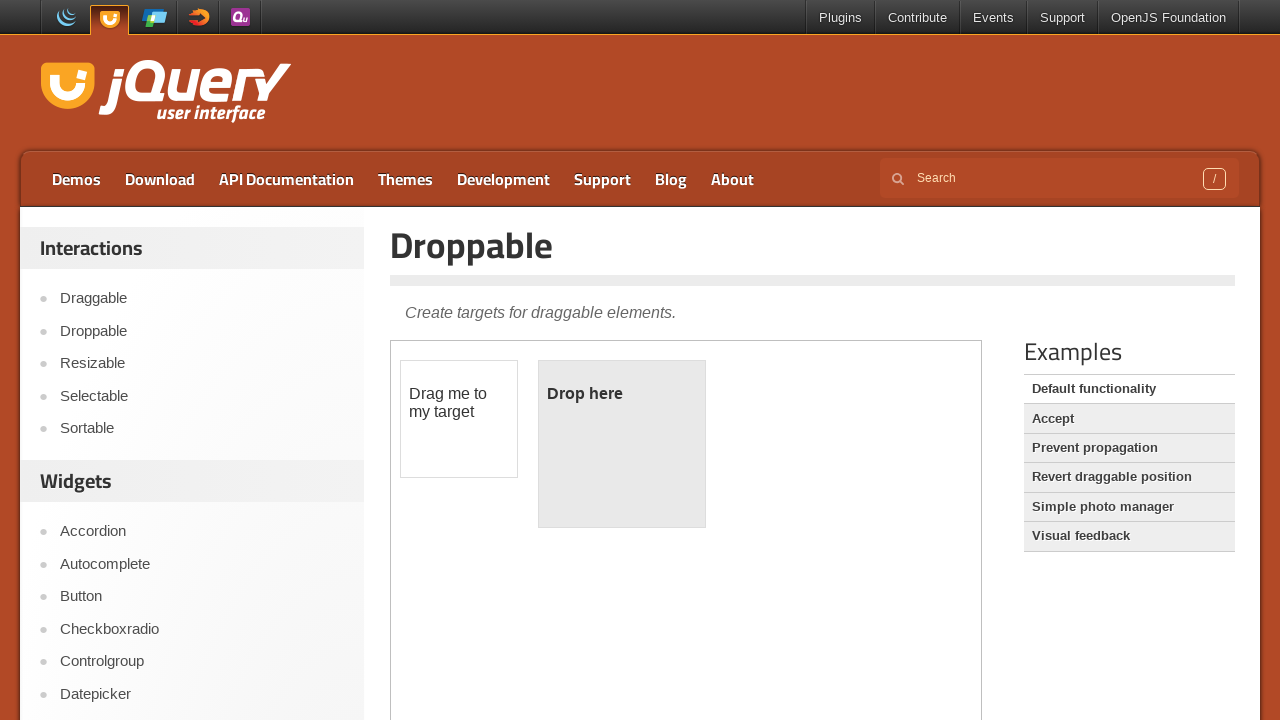

Navigated to jQuery UI droppable demo page
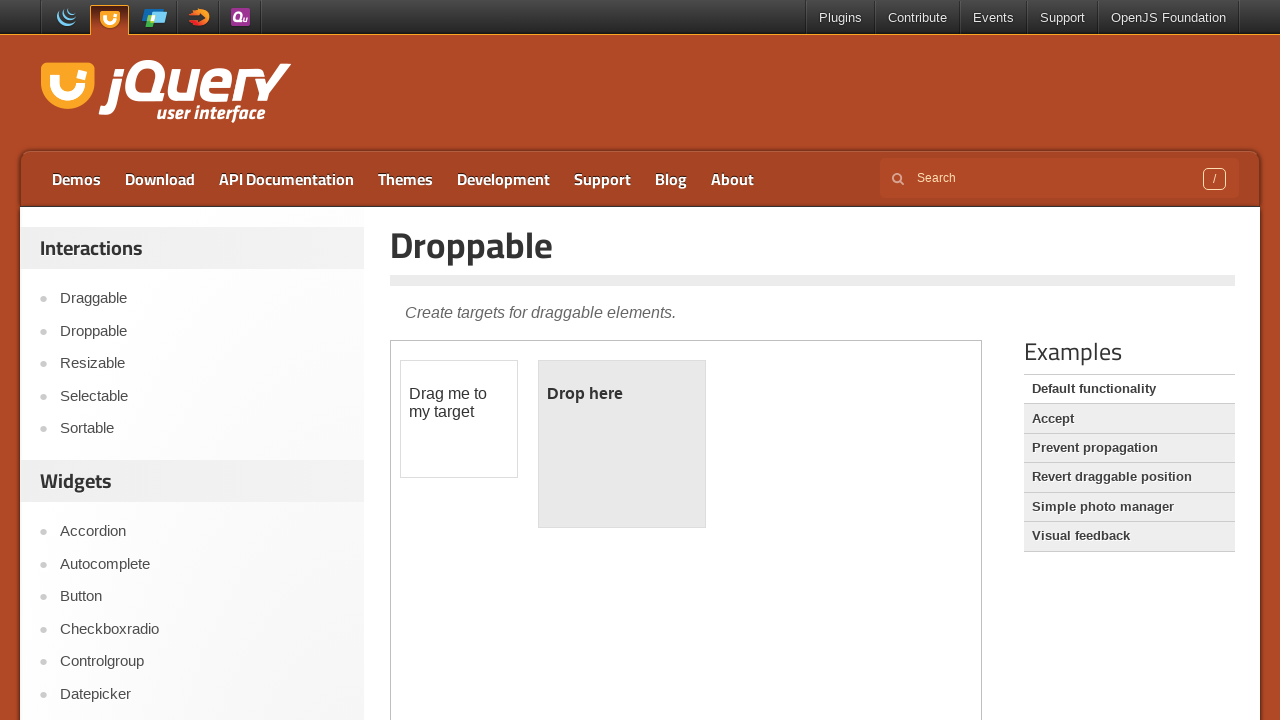

Located iframe containing drag and drop demo
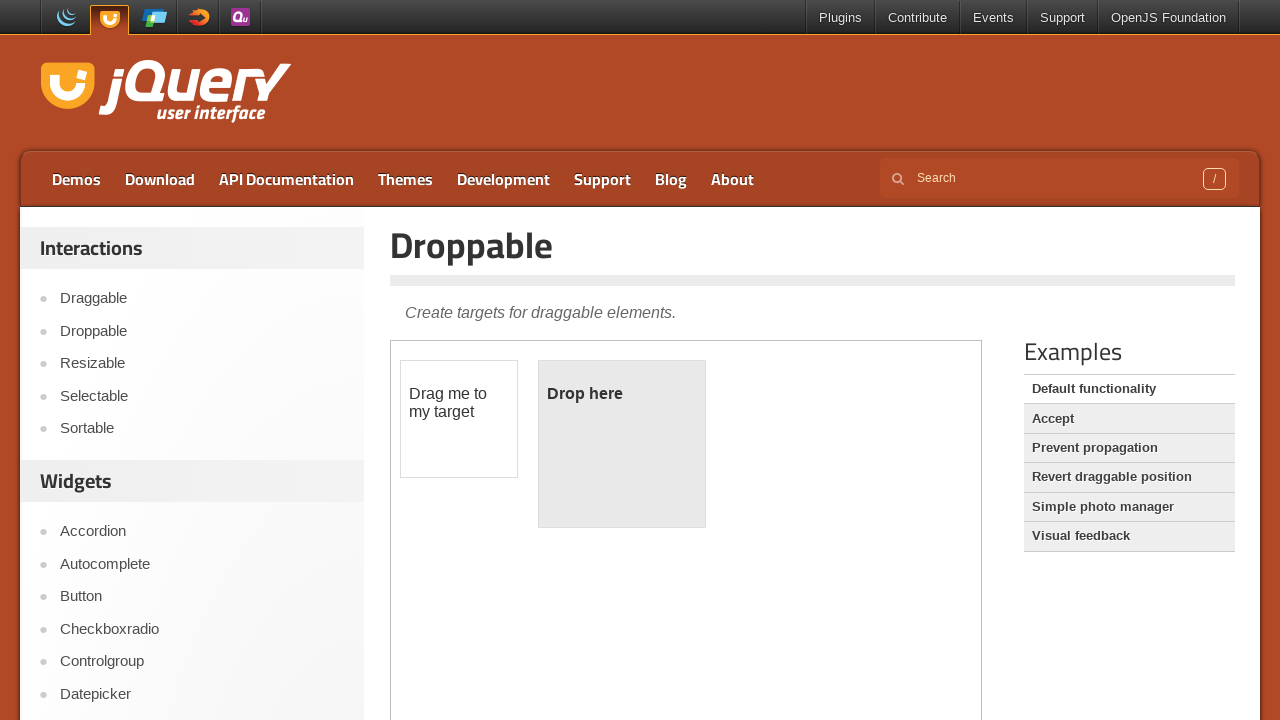

Located draggable source element
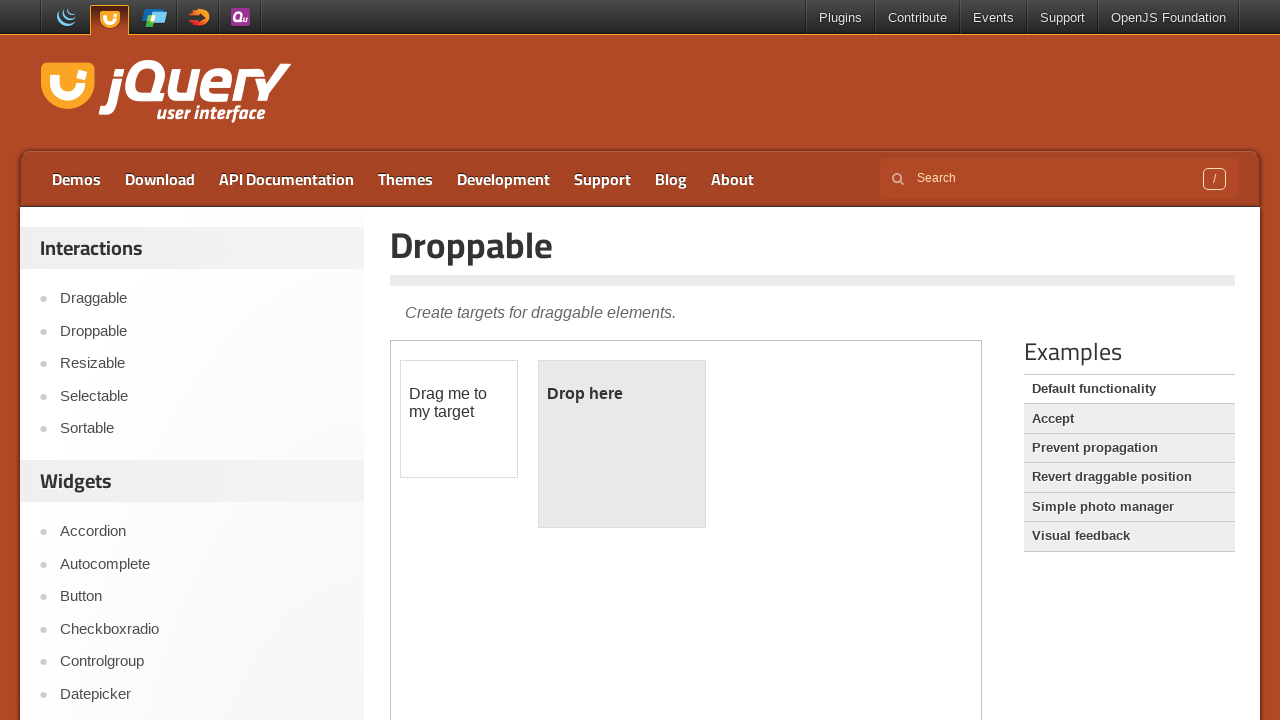

Located droppable target element
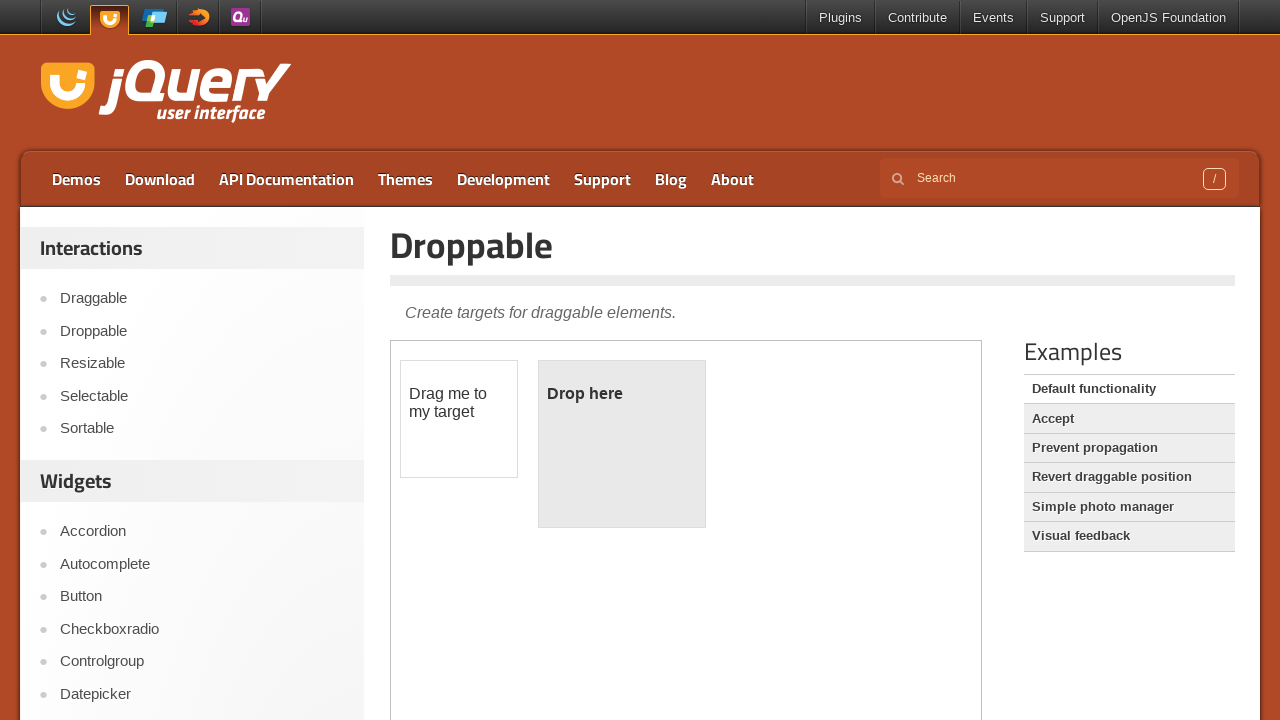

Dragged source element to target element at (622, 444)
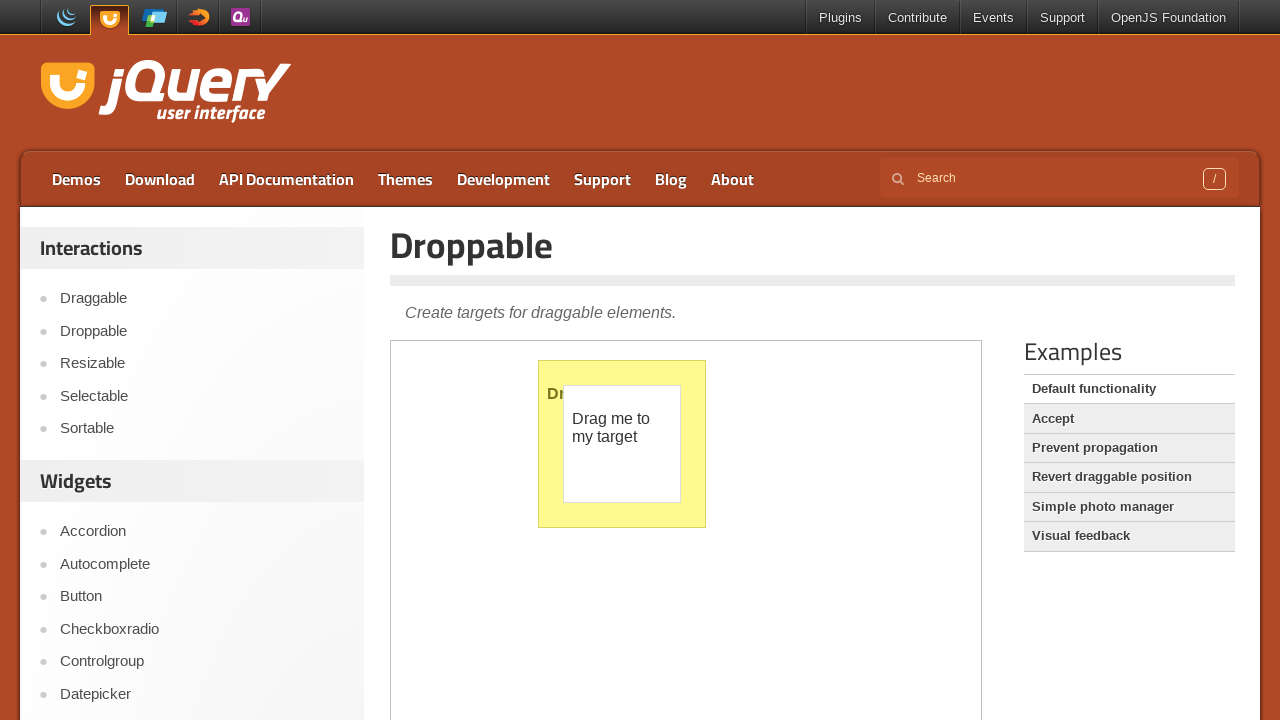

Verified drop action completed - 'Dropped!' text appeared
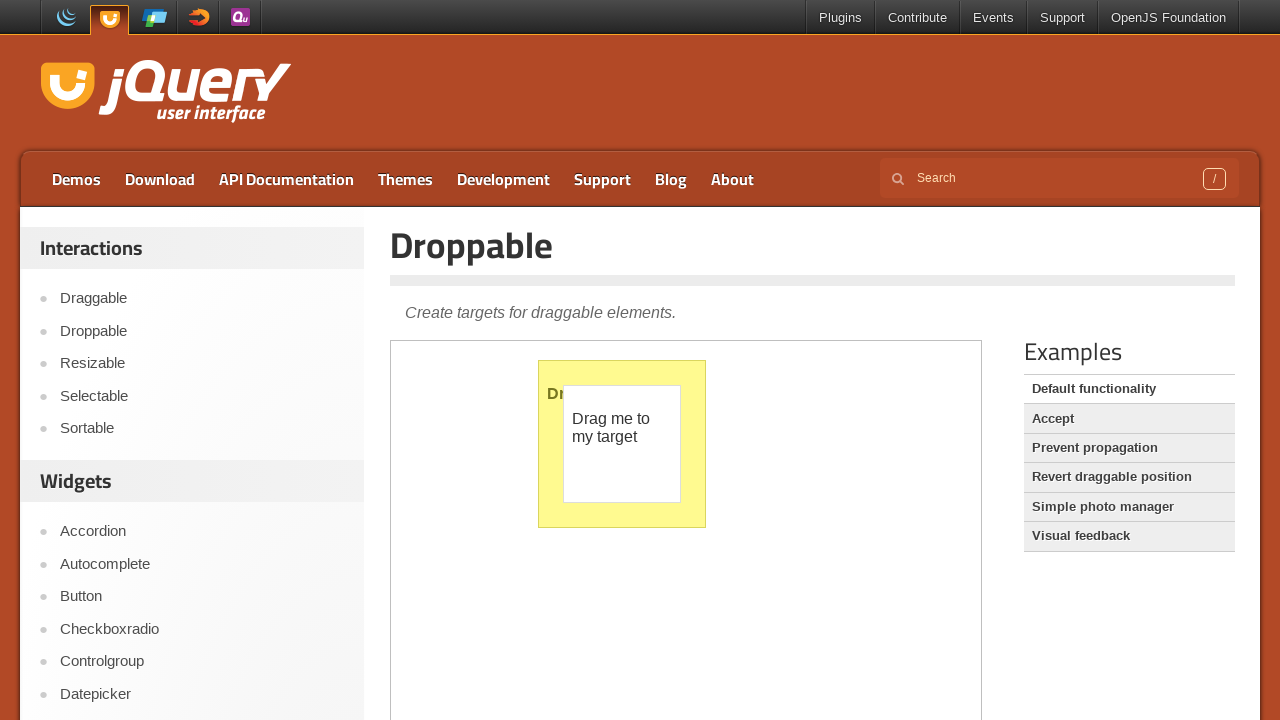

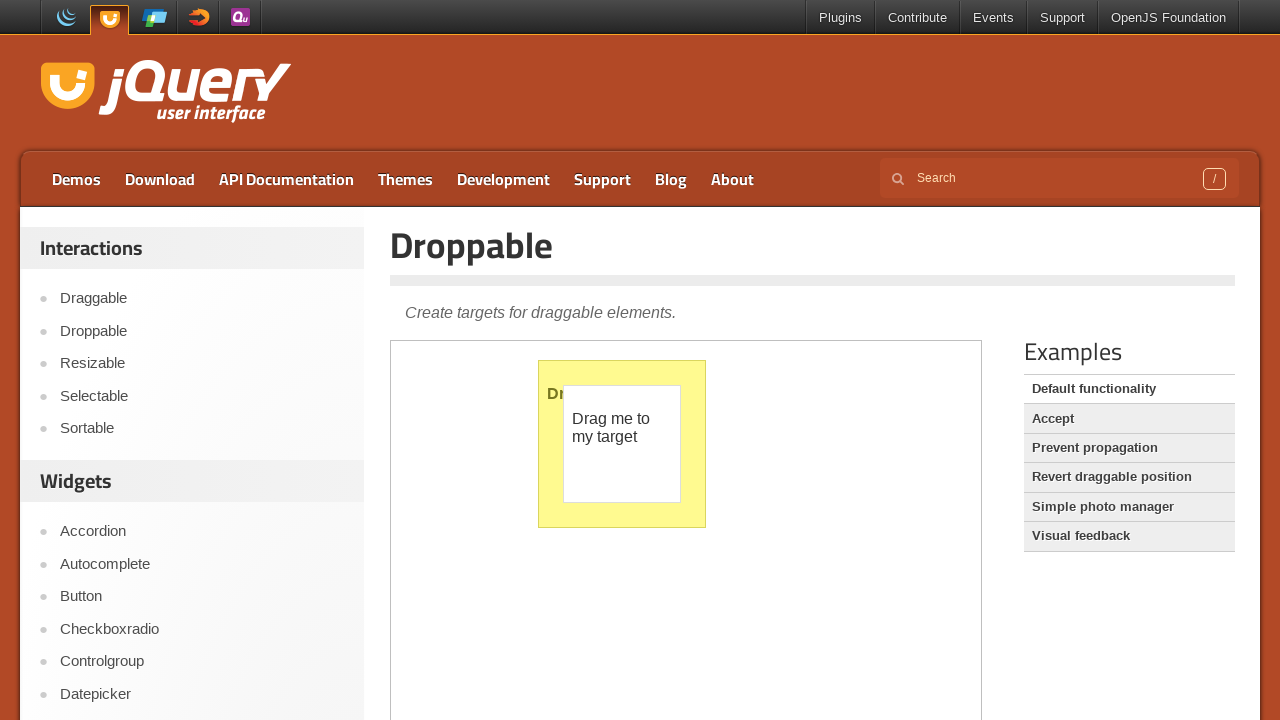